Solves a math problem by reading two numbers from the page, calculating their sum, and selecting the result from a dropdown menu

Starting URL: http://suninjuly.github.io/selects1.html

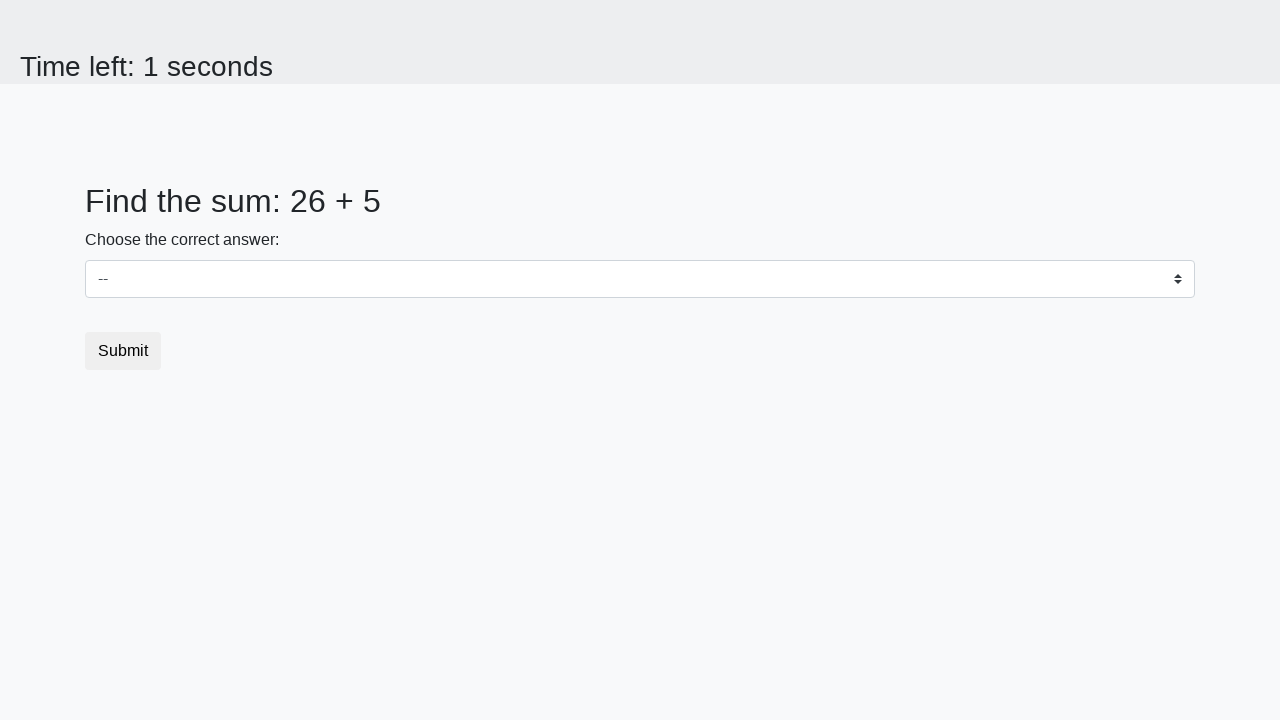

Retrieved first number from #num1 element
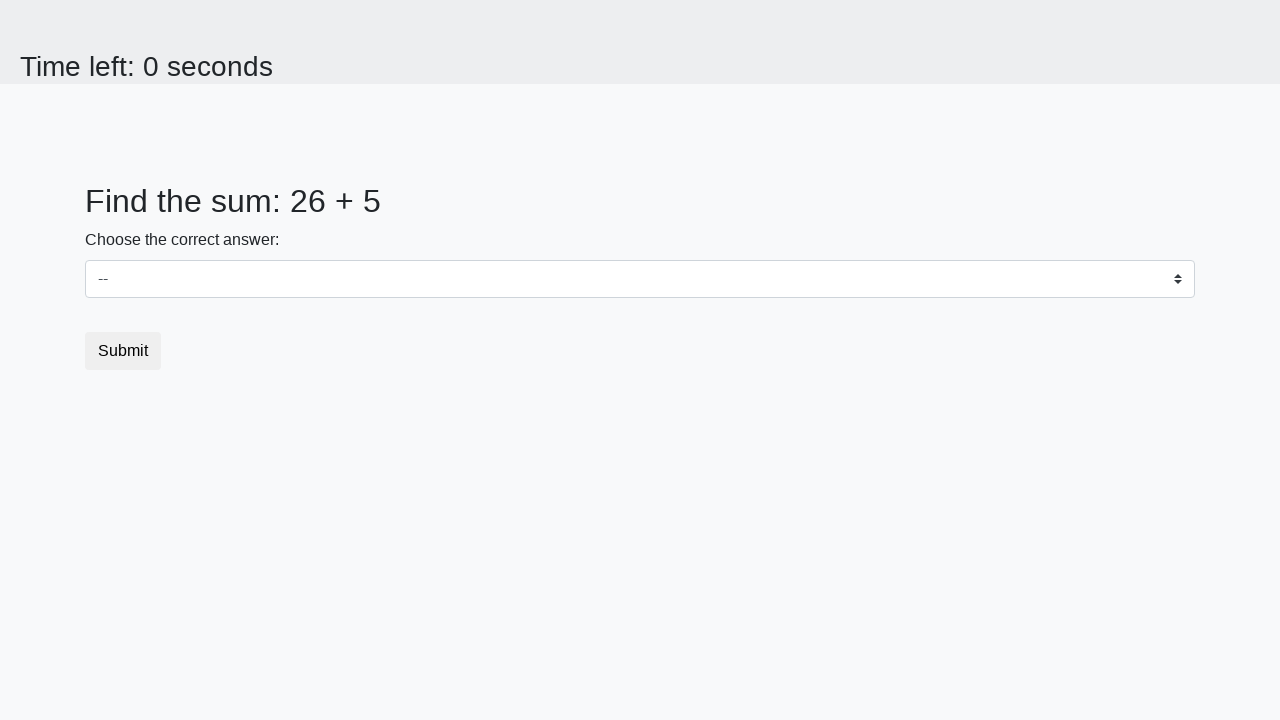

Retrieved second number from #num2 element
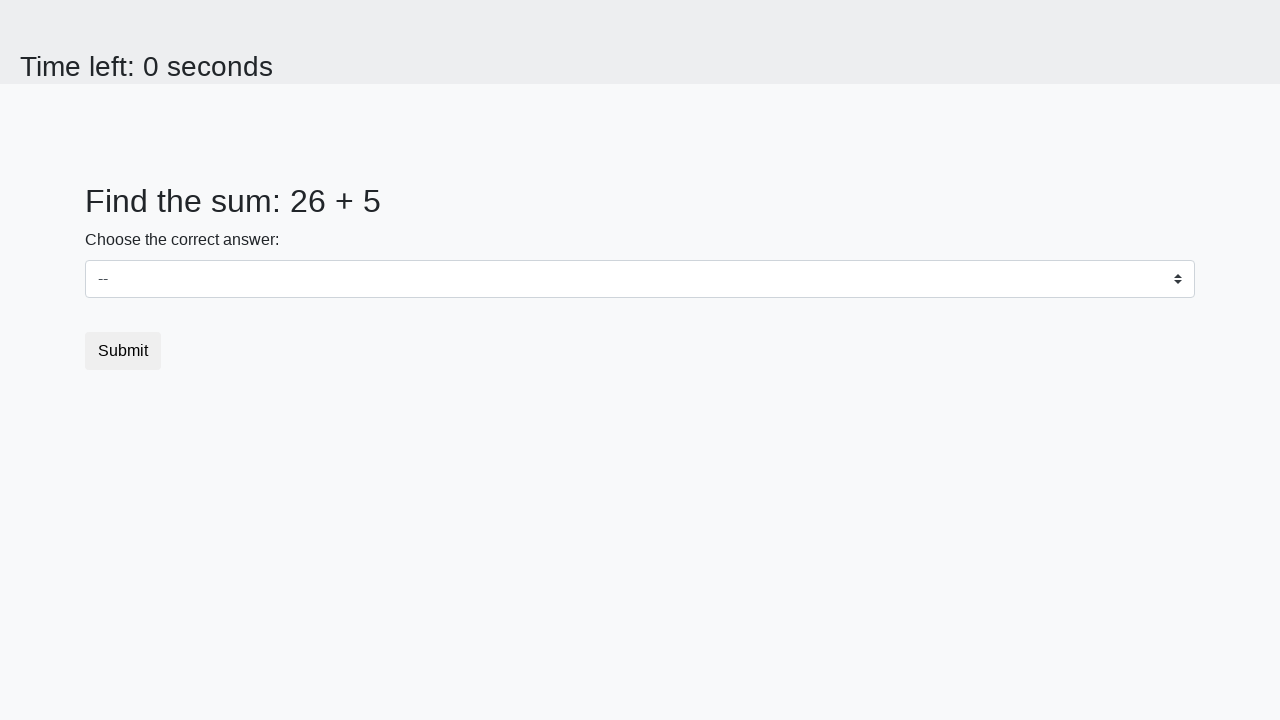

Calculated sum of 26 + 5 = 31
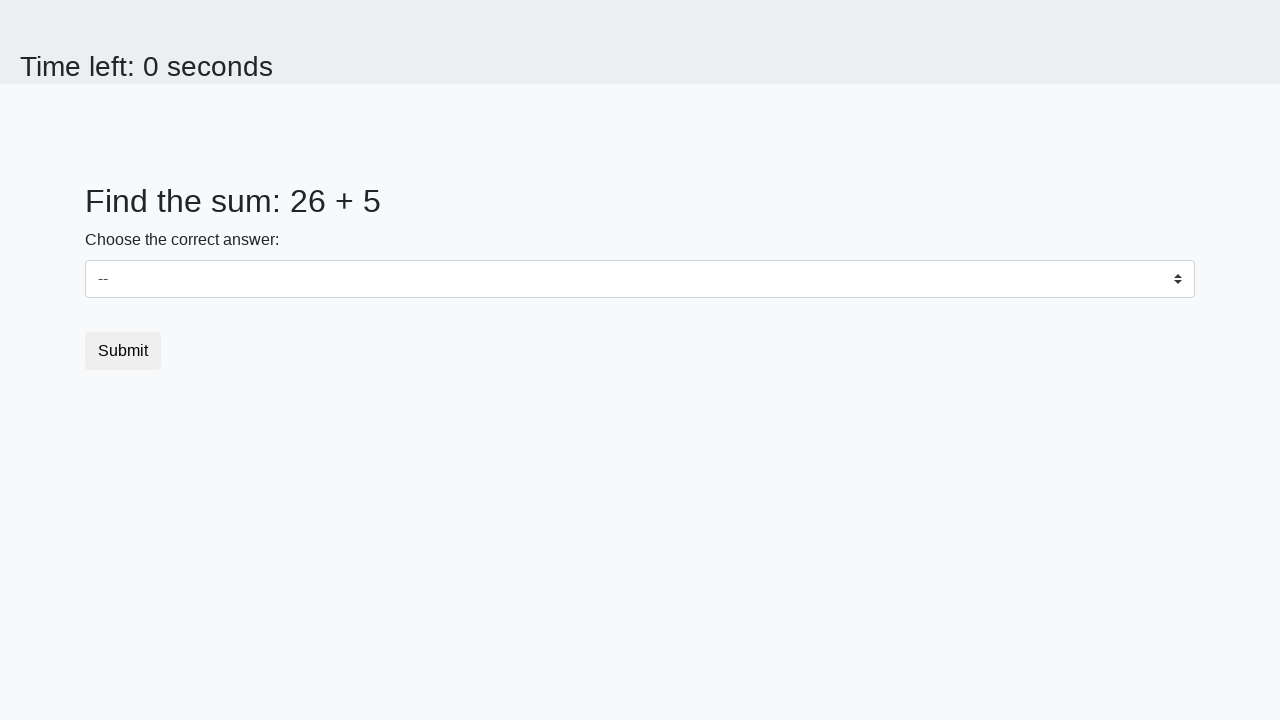

Selected 31 from dropdown menu on select
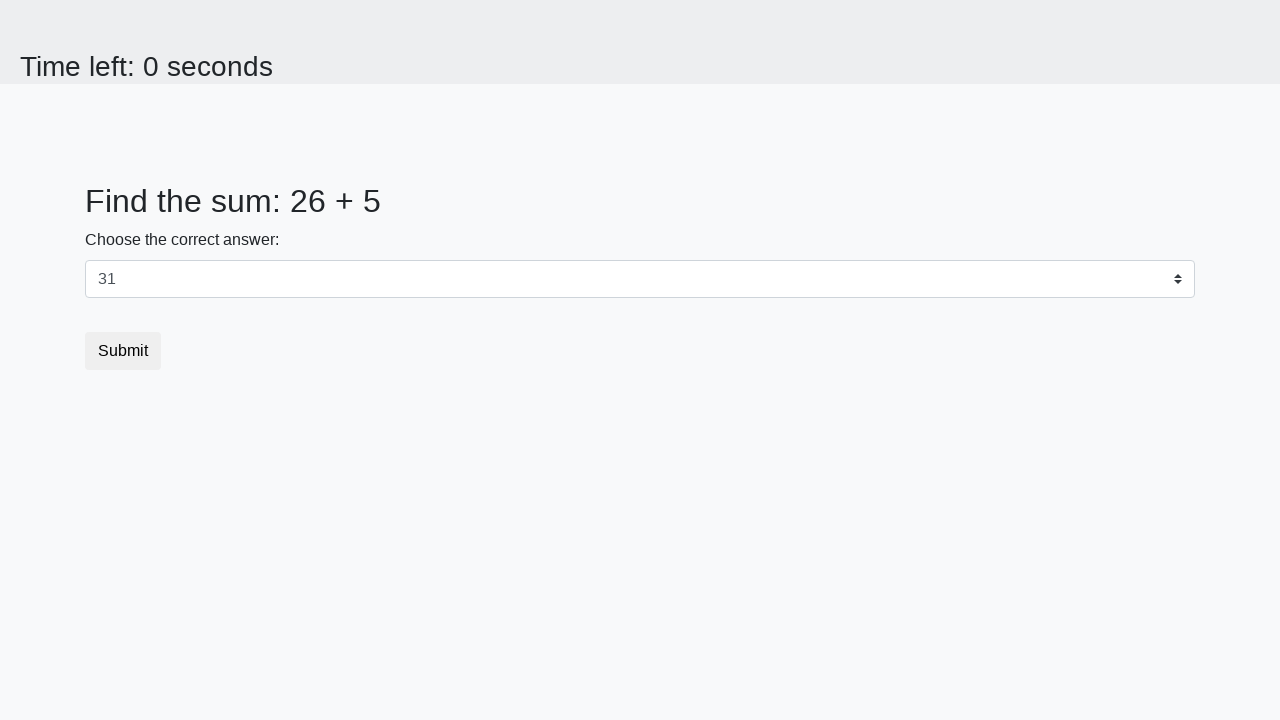

Clicked submit button to submit the answer at (123, 351) on button
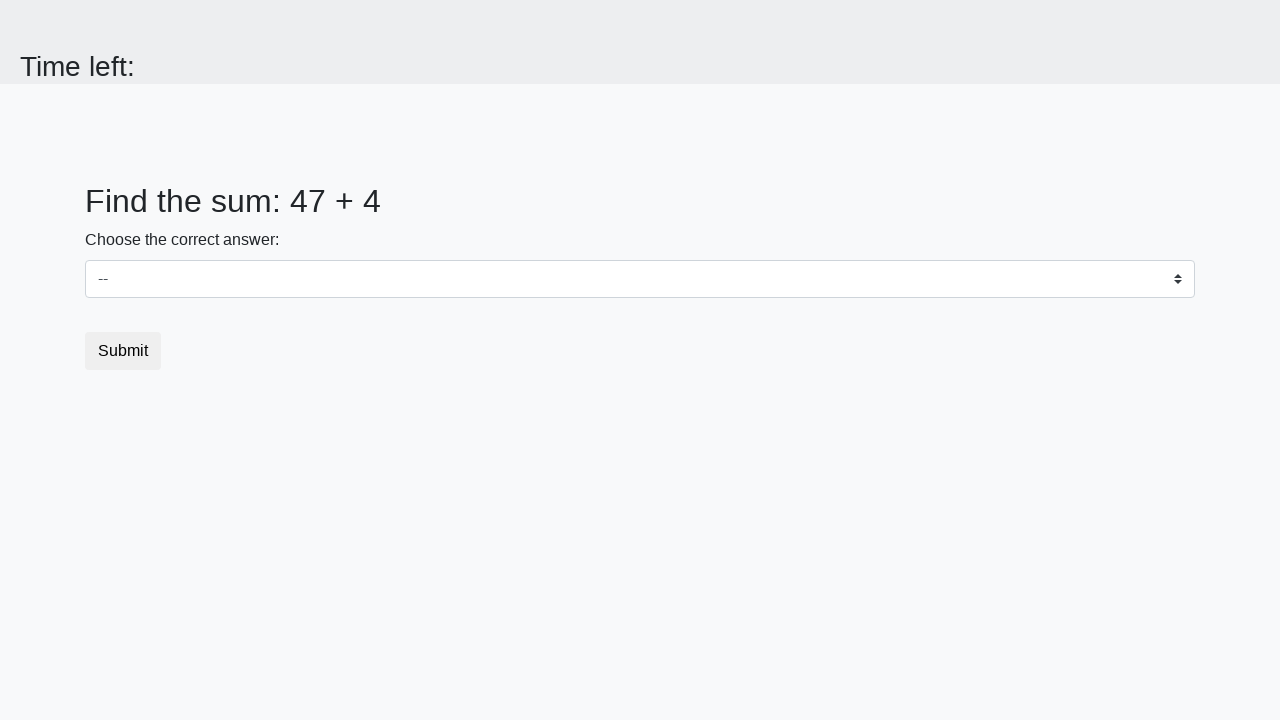

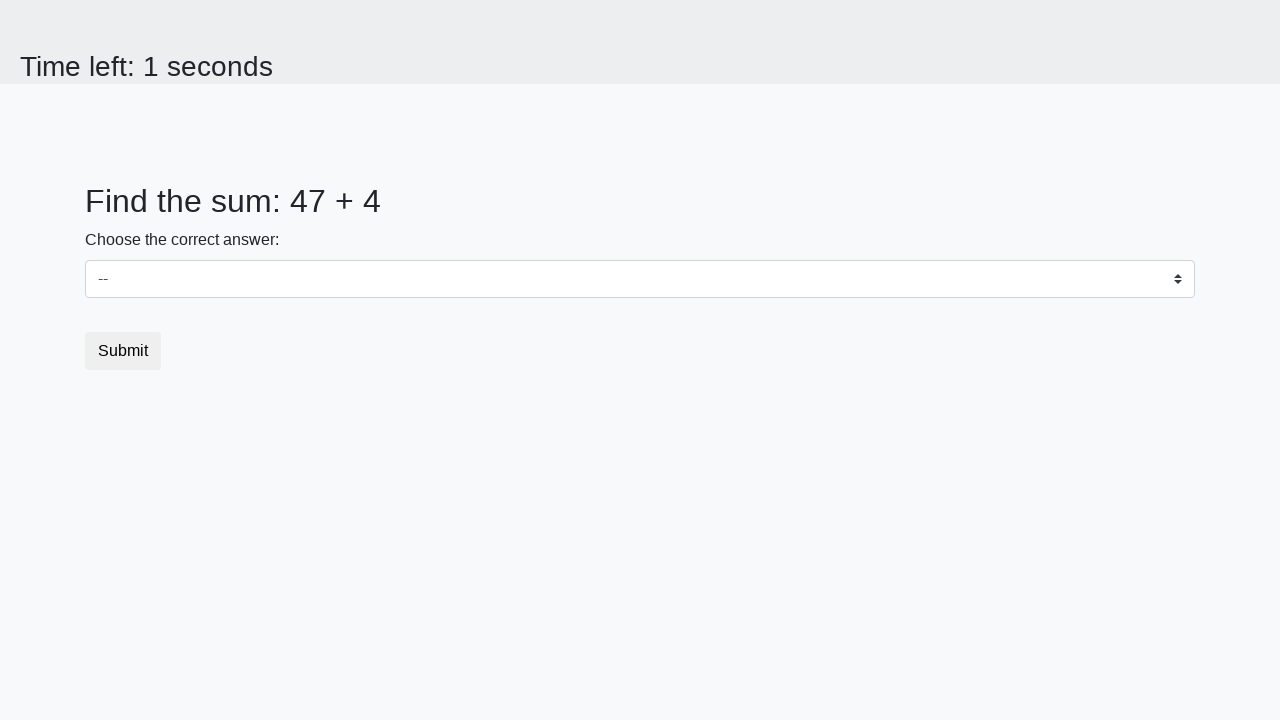